Navigates to YouTube homepage and verifies the page loads successfully

Starting URL: https://www.youtube.com/

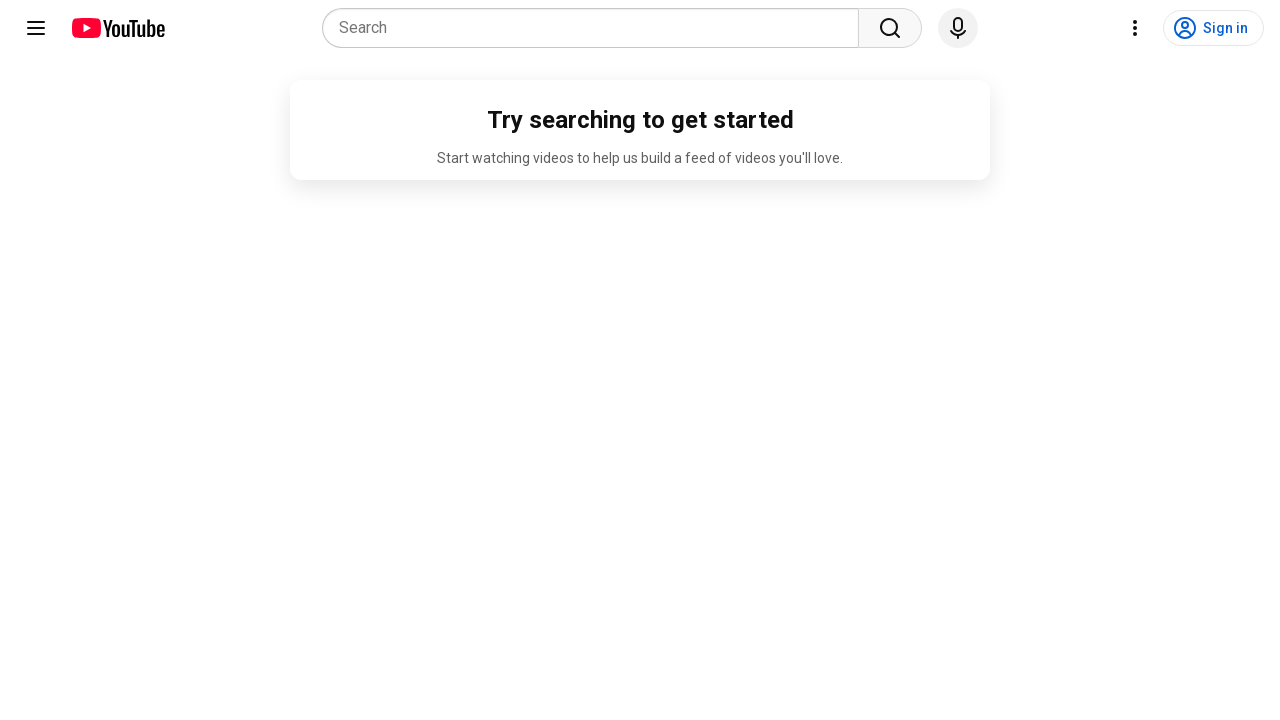

Navigated to YouTube homepage
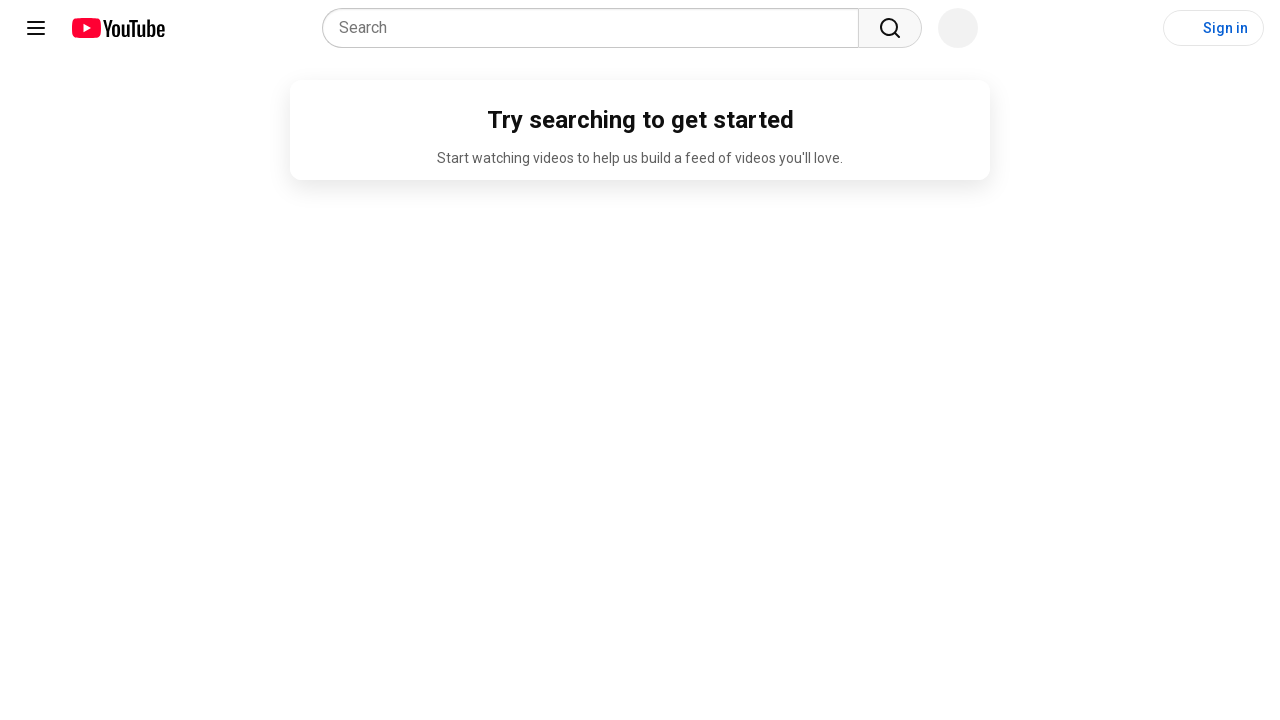

YouTube homepage loaded successfully
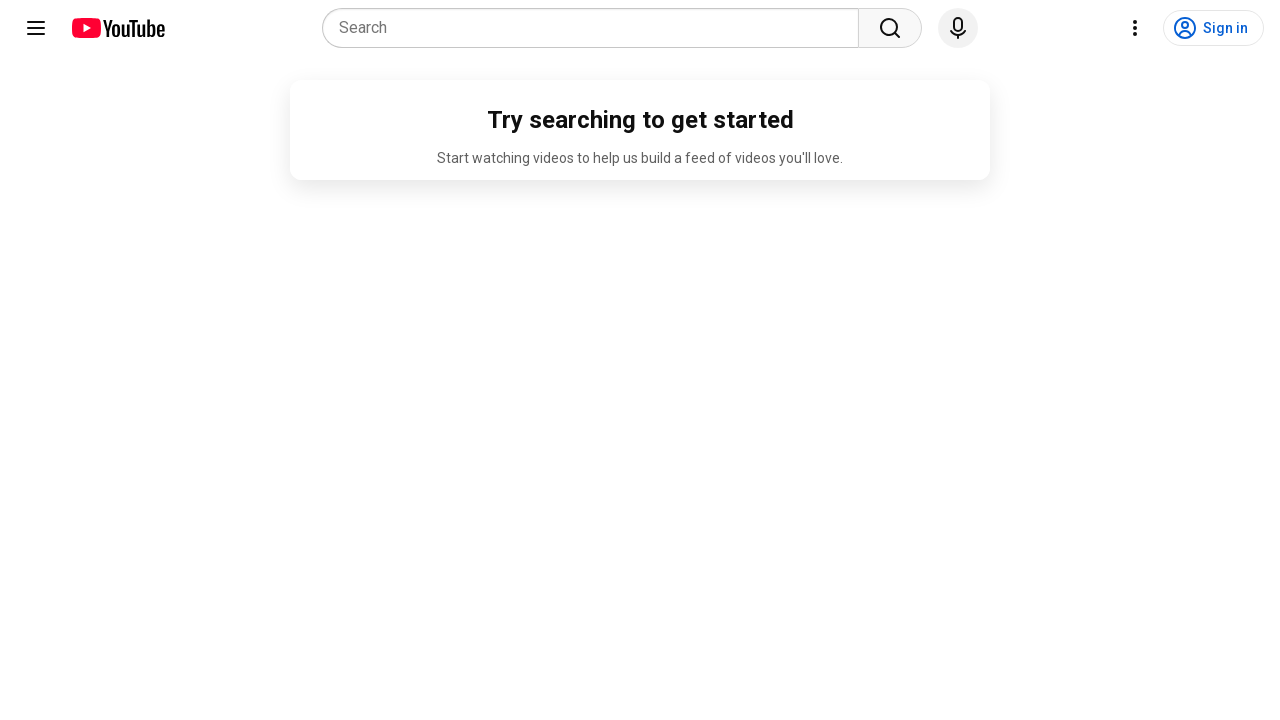

Verified page has a title
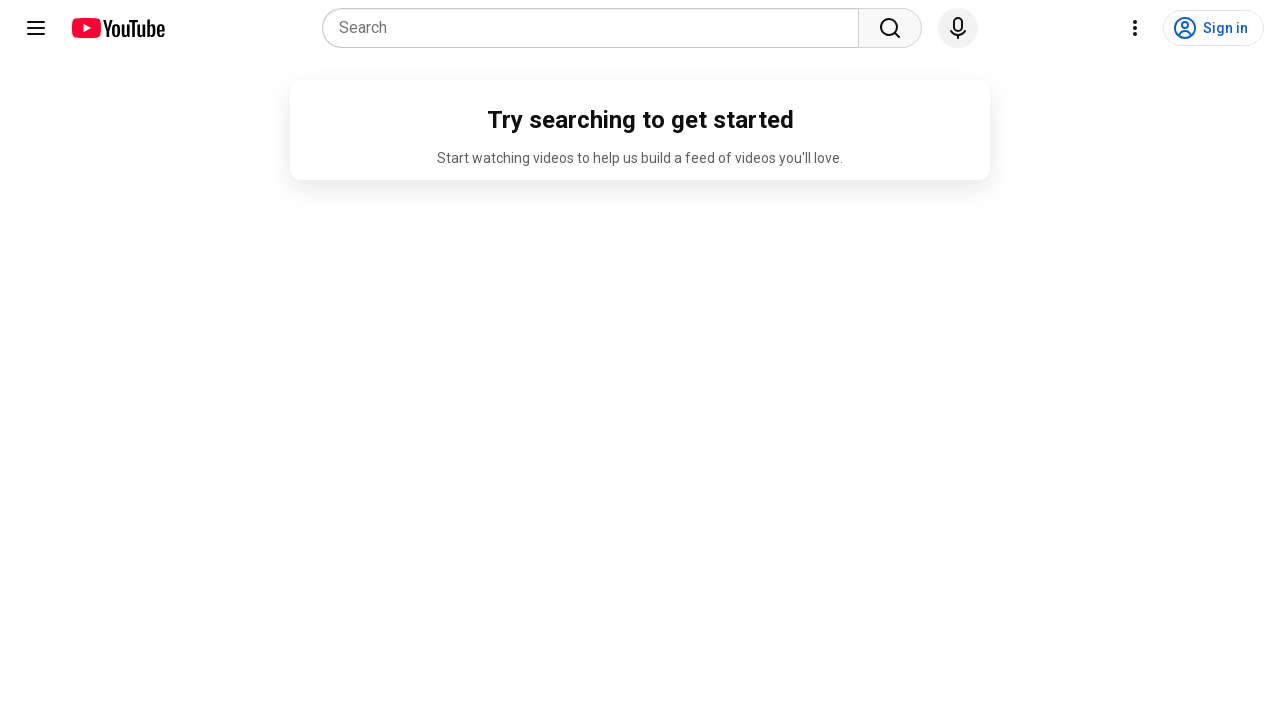

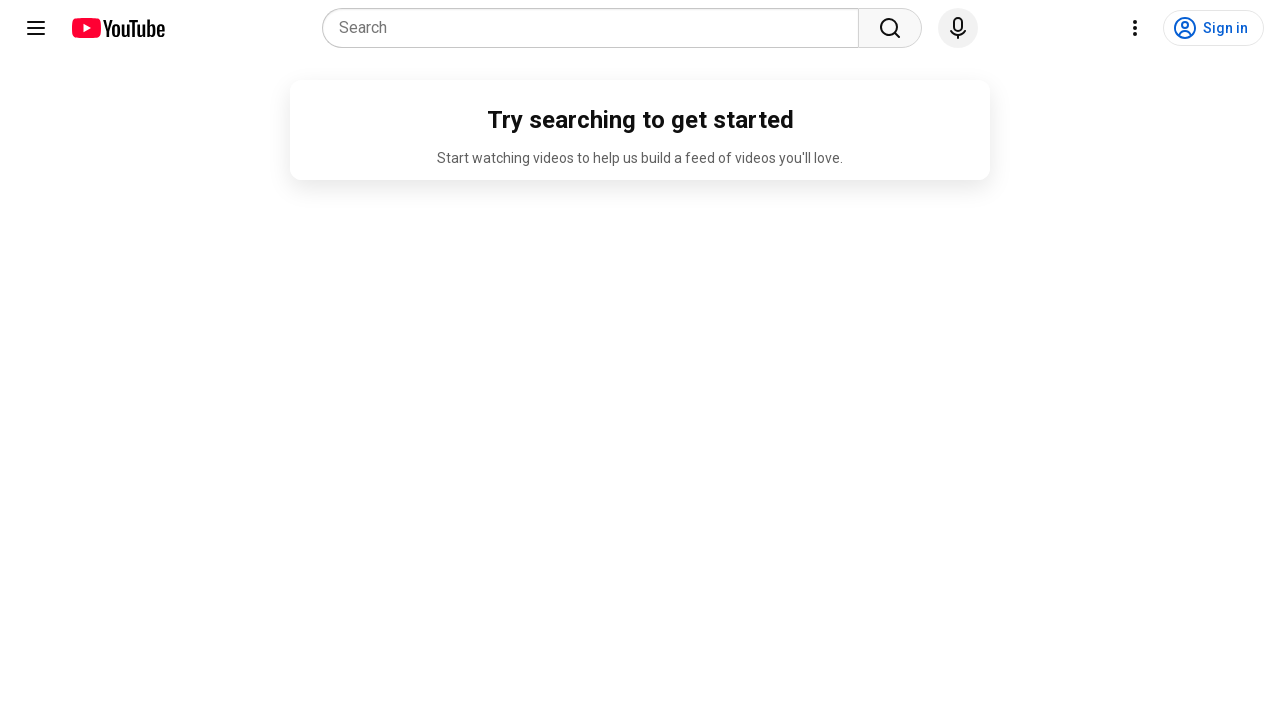